Tests finding elements using various locator strategies including id, class name, link text, and partial link text

Starting URL: https://icarro-v1.netlify.app

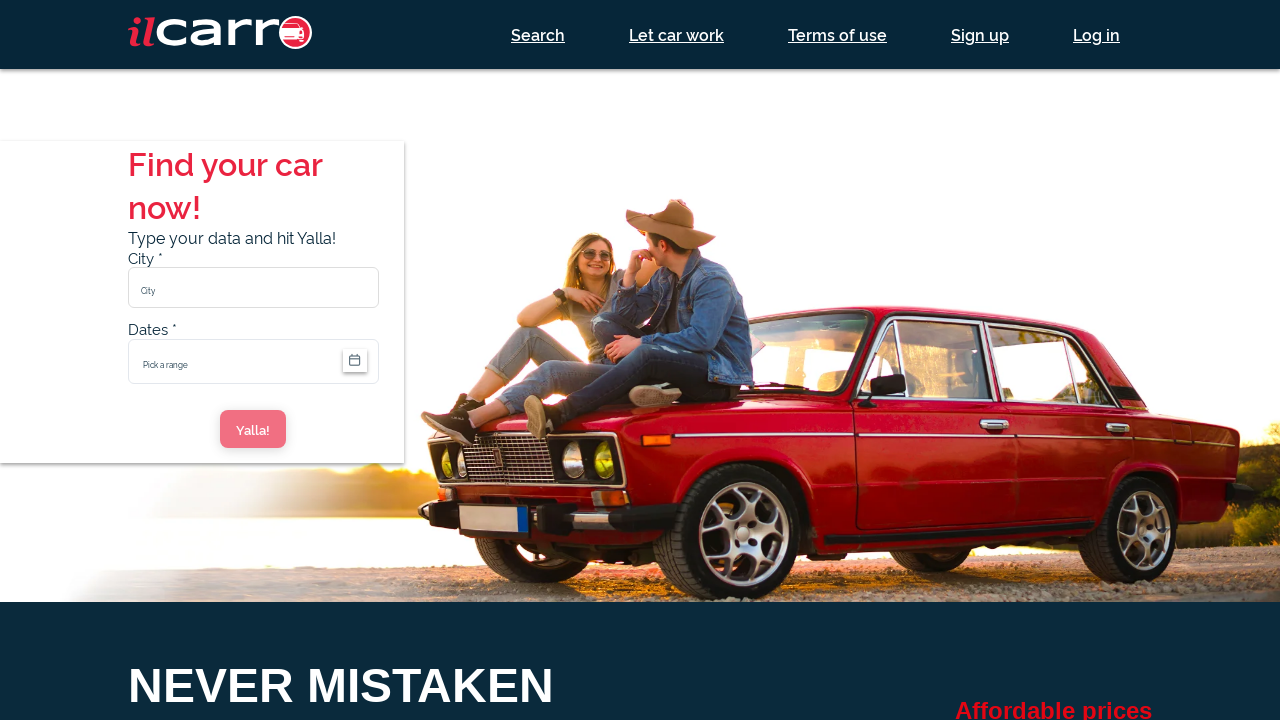

Navigated to https://icarro-v1.netlify.app
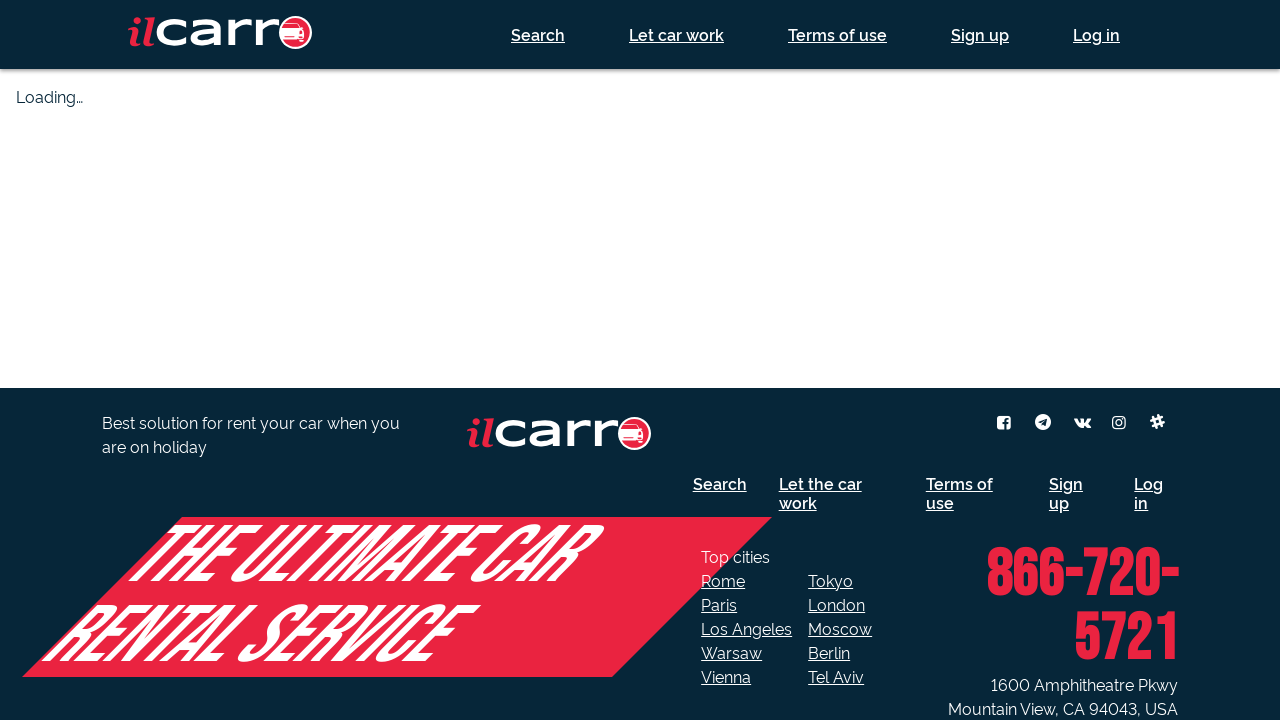

Found and waited for element with id 'root'
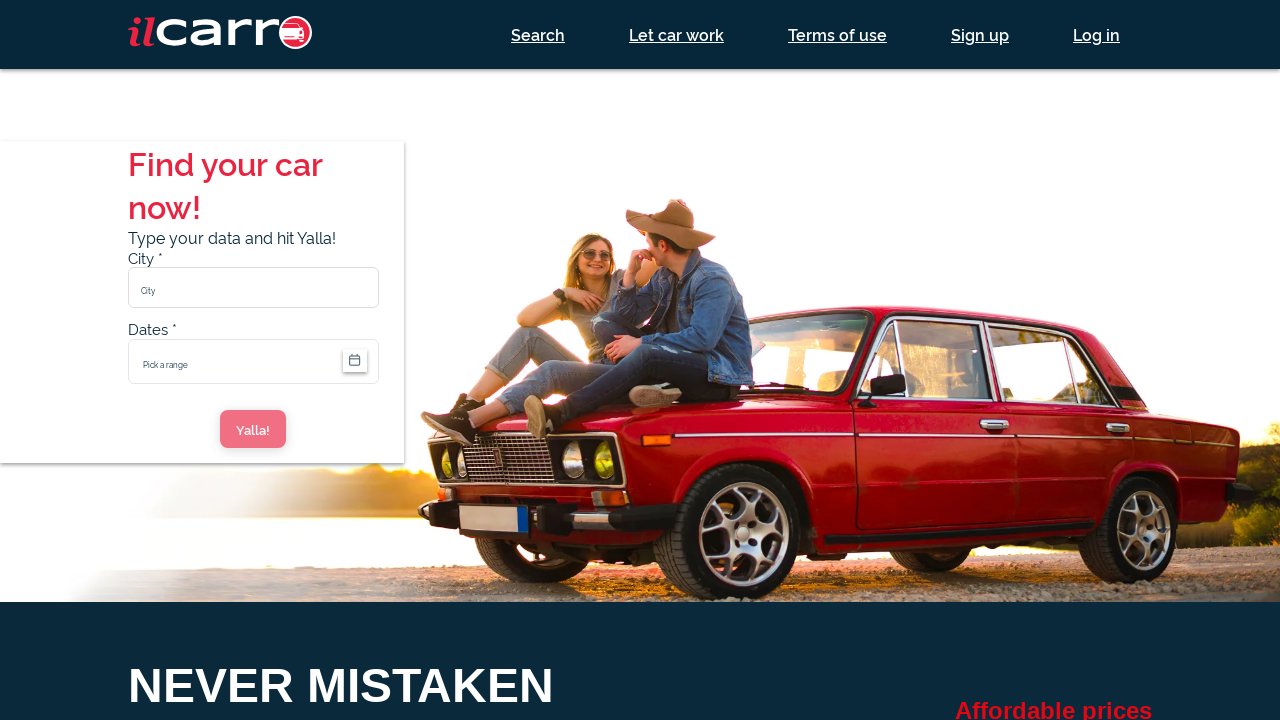

Found and waited for element with class 'header'
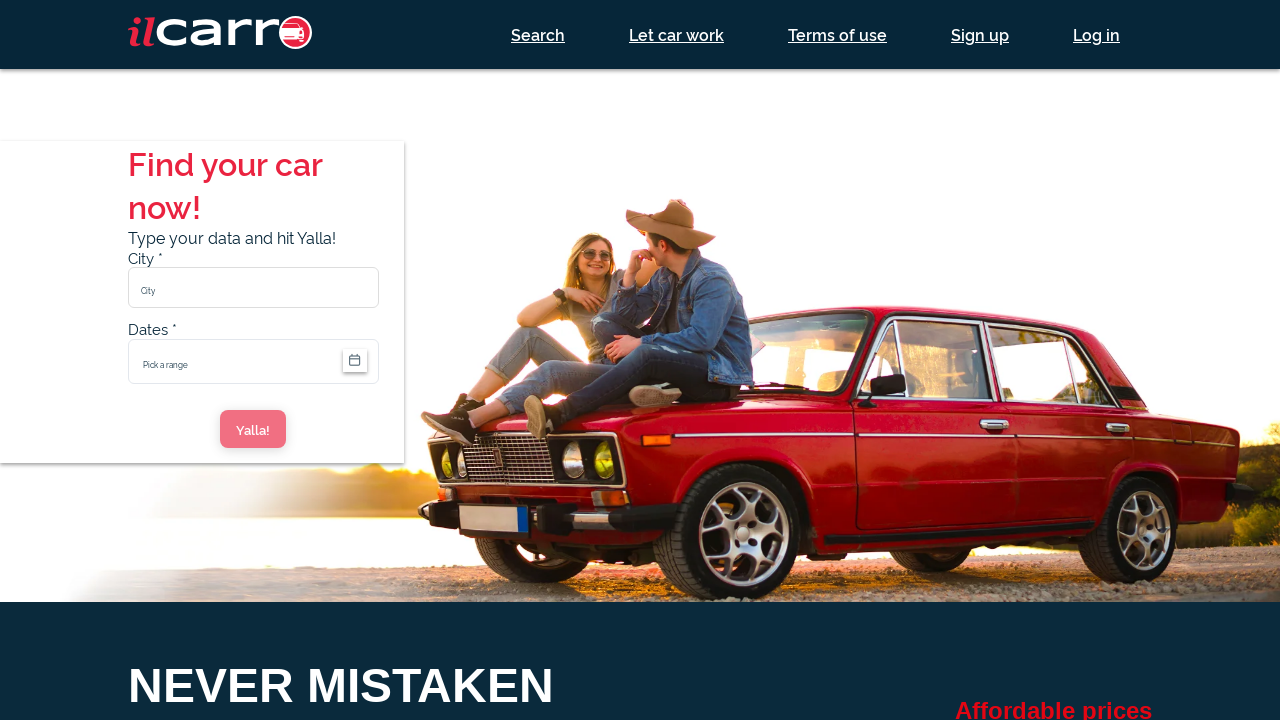

Found and waited for link with exact text 'Let car work'
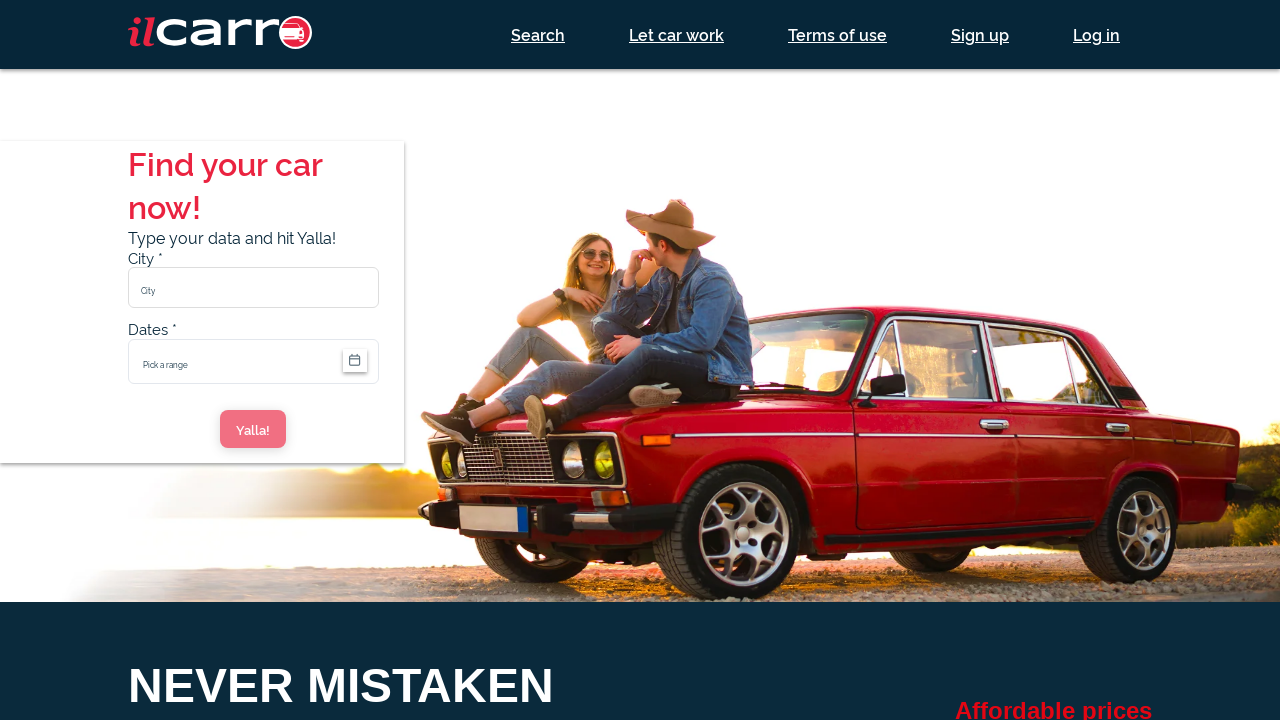

Found and waited for first link with partial text 'Let'
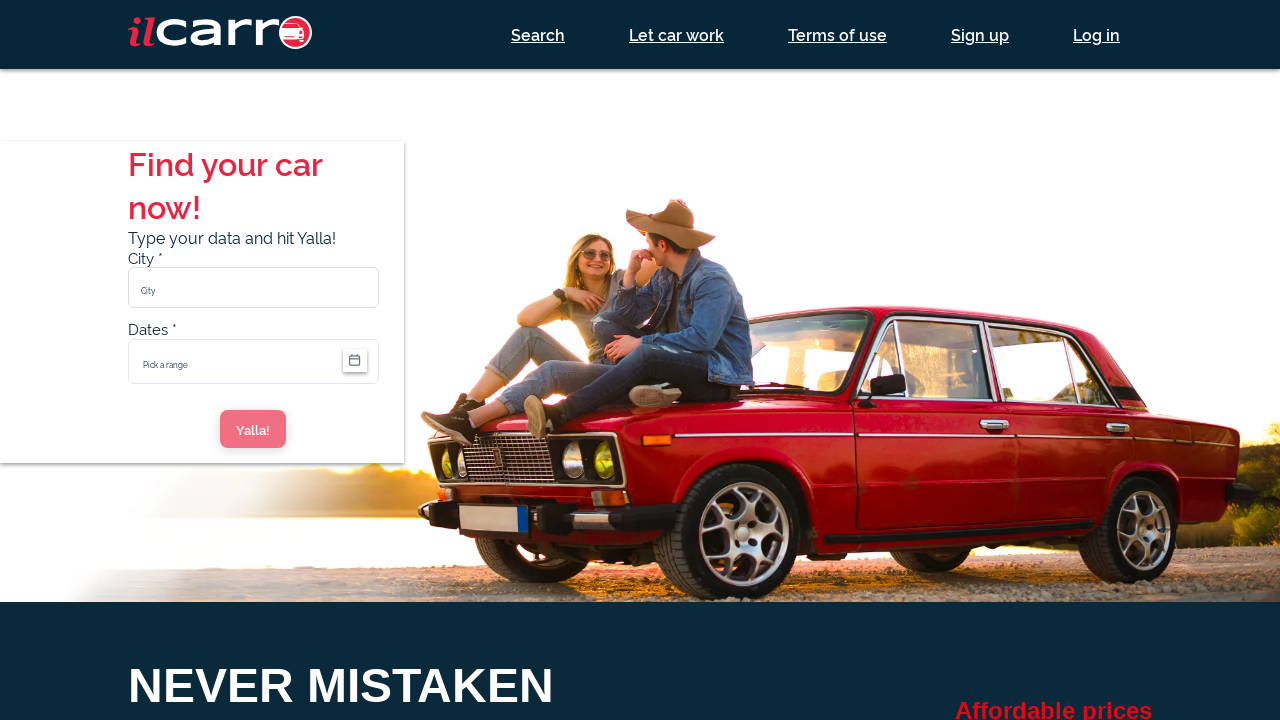

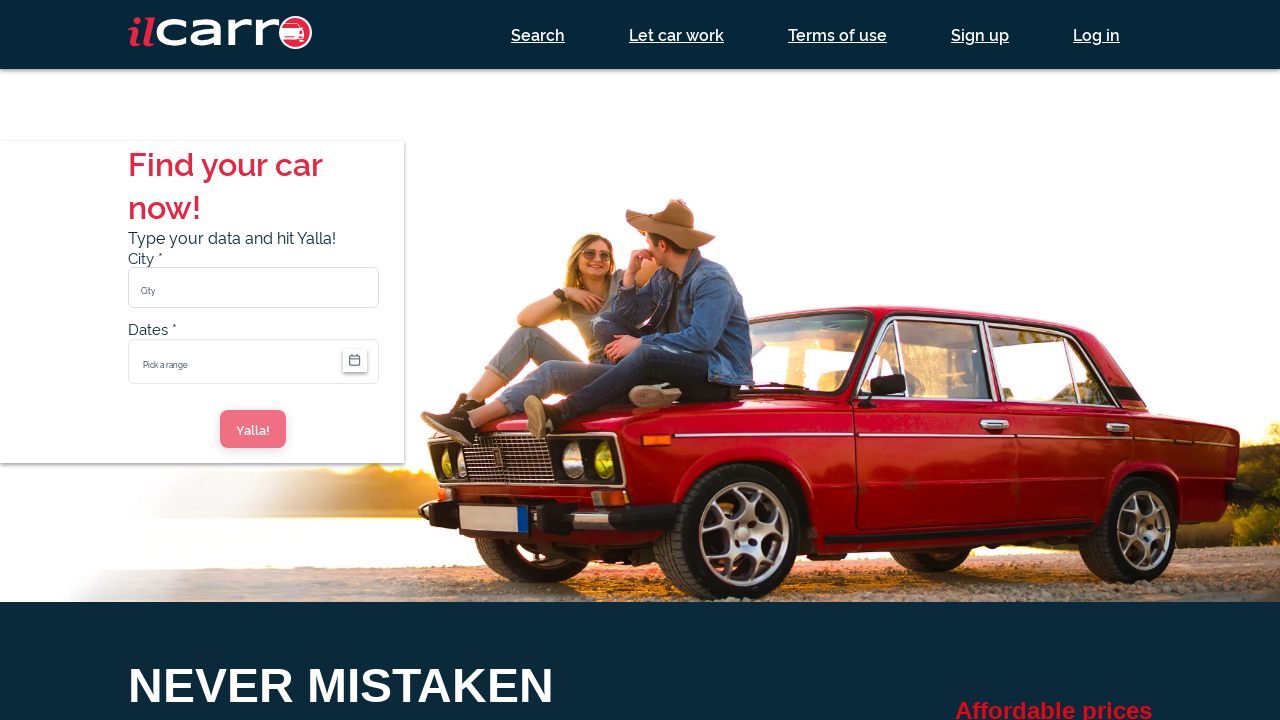